Tests navigation to the site structure page and verifies that the changelog link is visible on habr.com

Starting URL: https://www.habr.com/

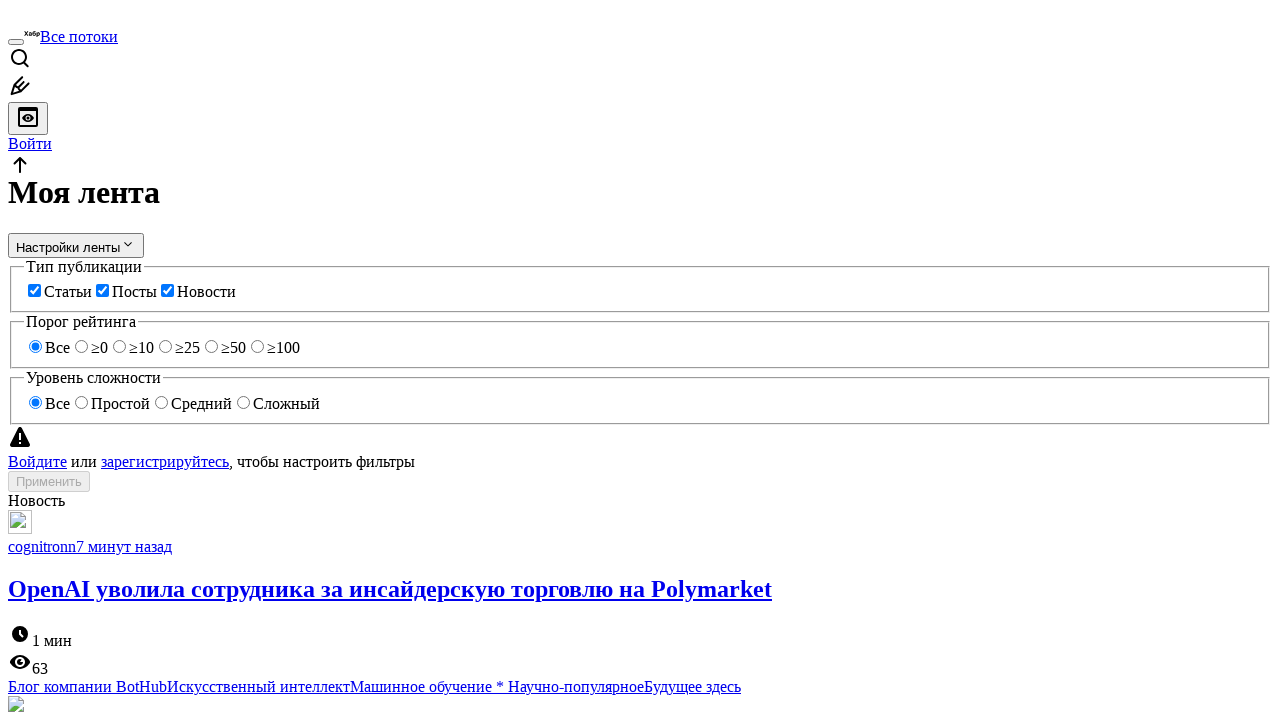

Clicked on 'Устройство сайта' (Site structure) link at (108, 377) on xpath=//a[contains(., 'Устройство сайта')]
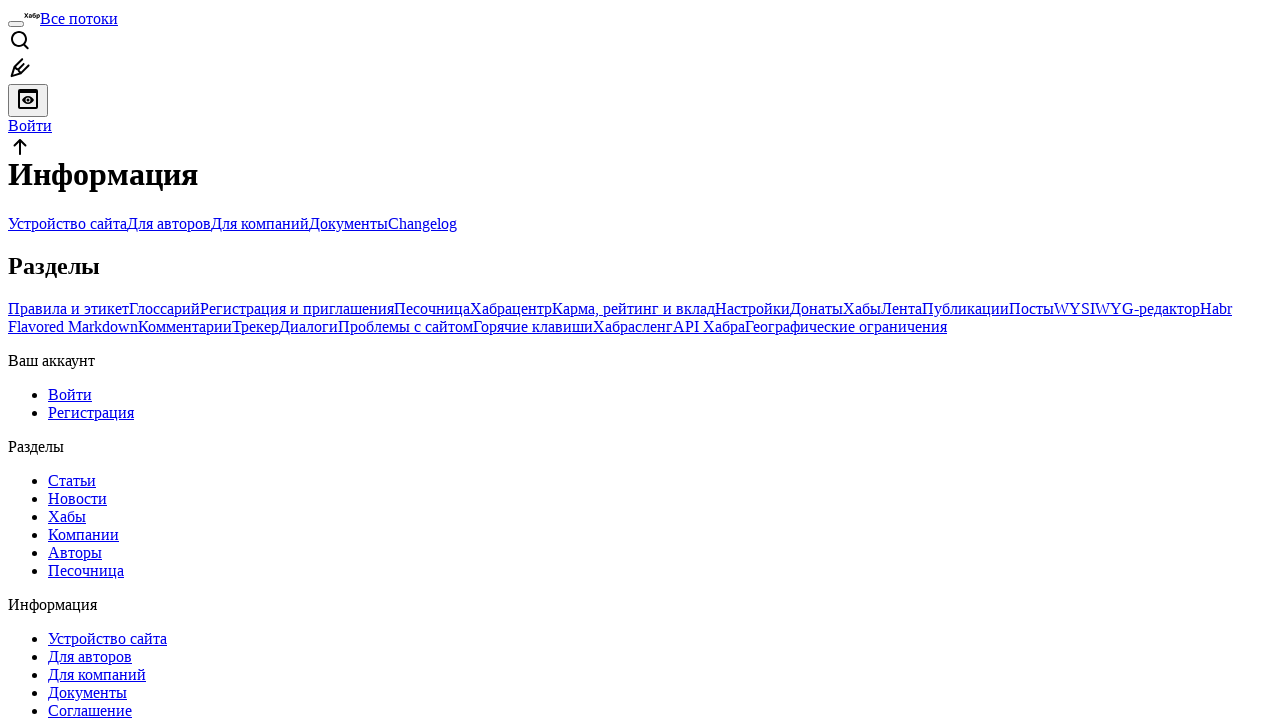

Verified changelog link is visible on site structure page
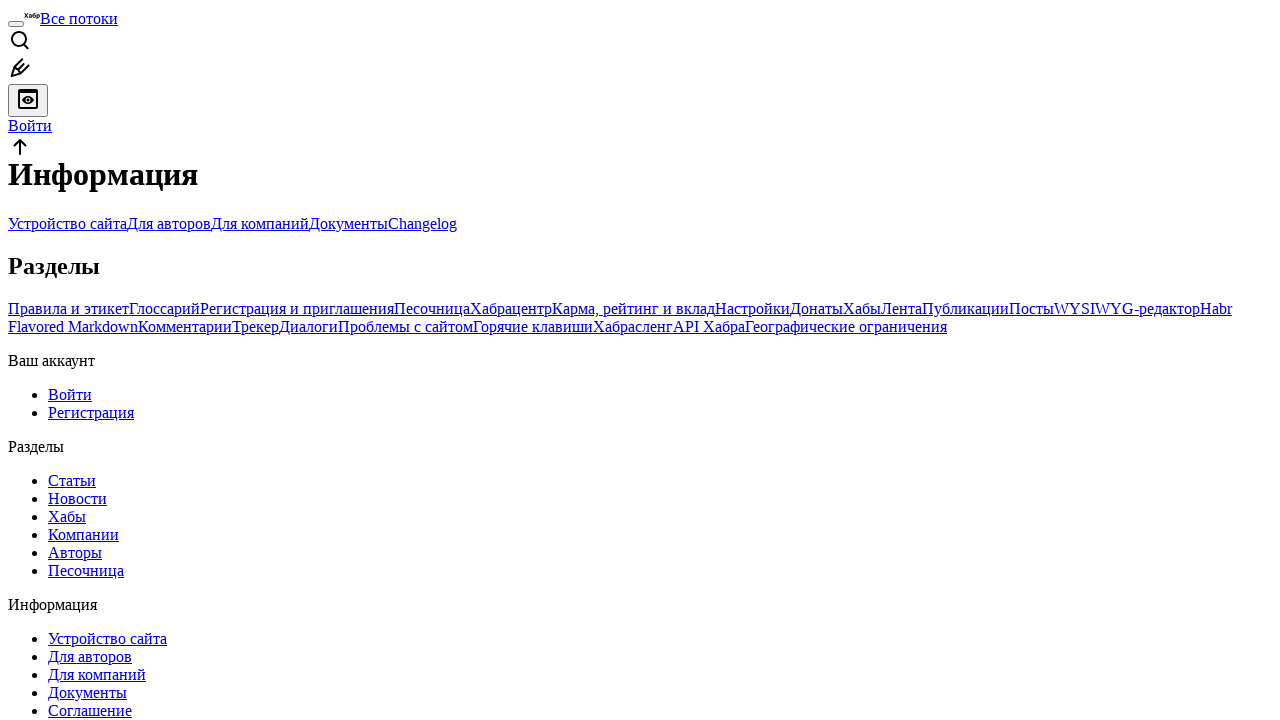

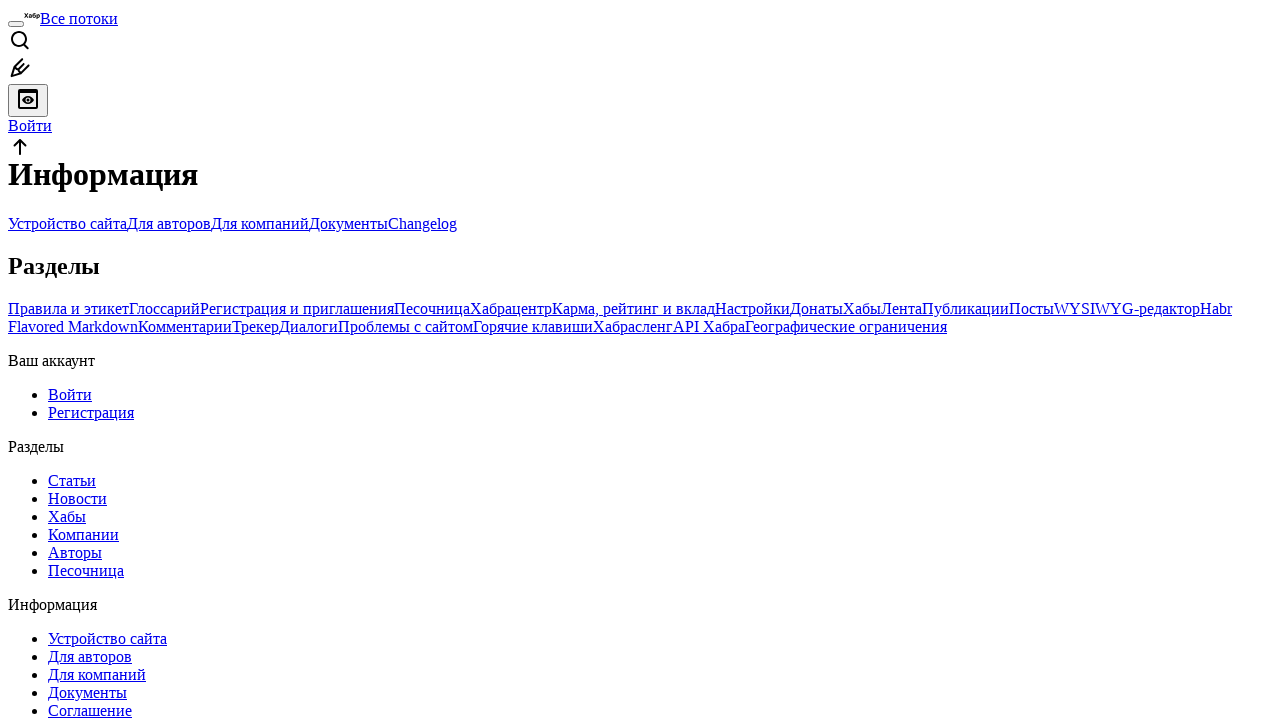